Tests dynamic loading with implicit wait by clicking a button and verifying the loaded text

Starting URL: https://the-internet.herokuapp.com/dynamic_loading/2

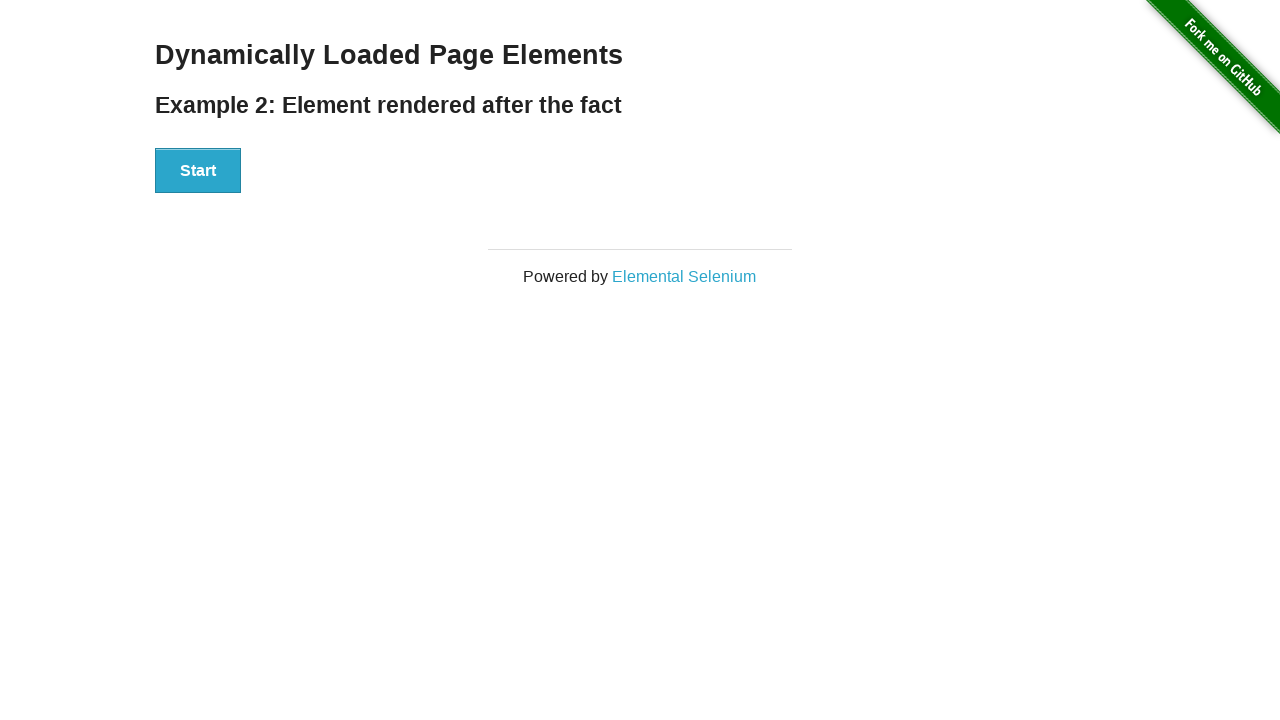

Clicked start button to trigger dynamic loading at (198, 171) on button
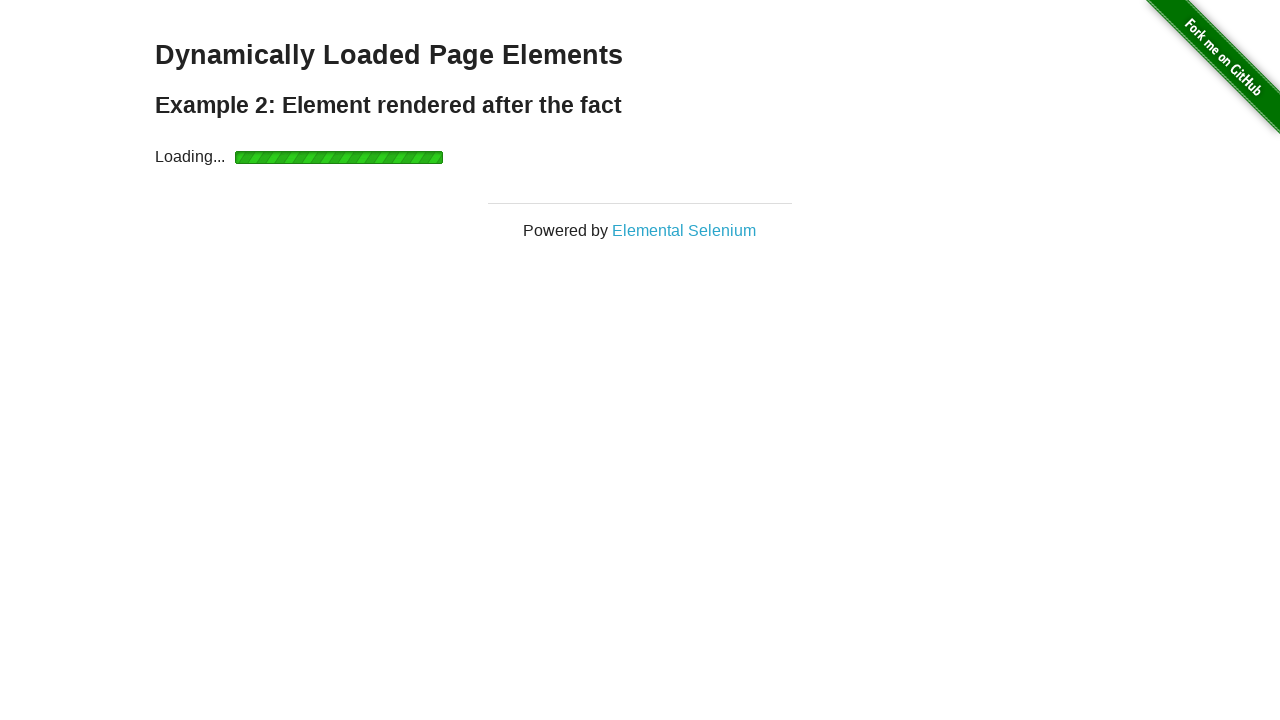

Finish element appeared after dynamic loading
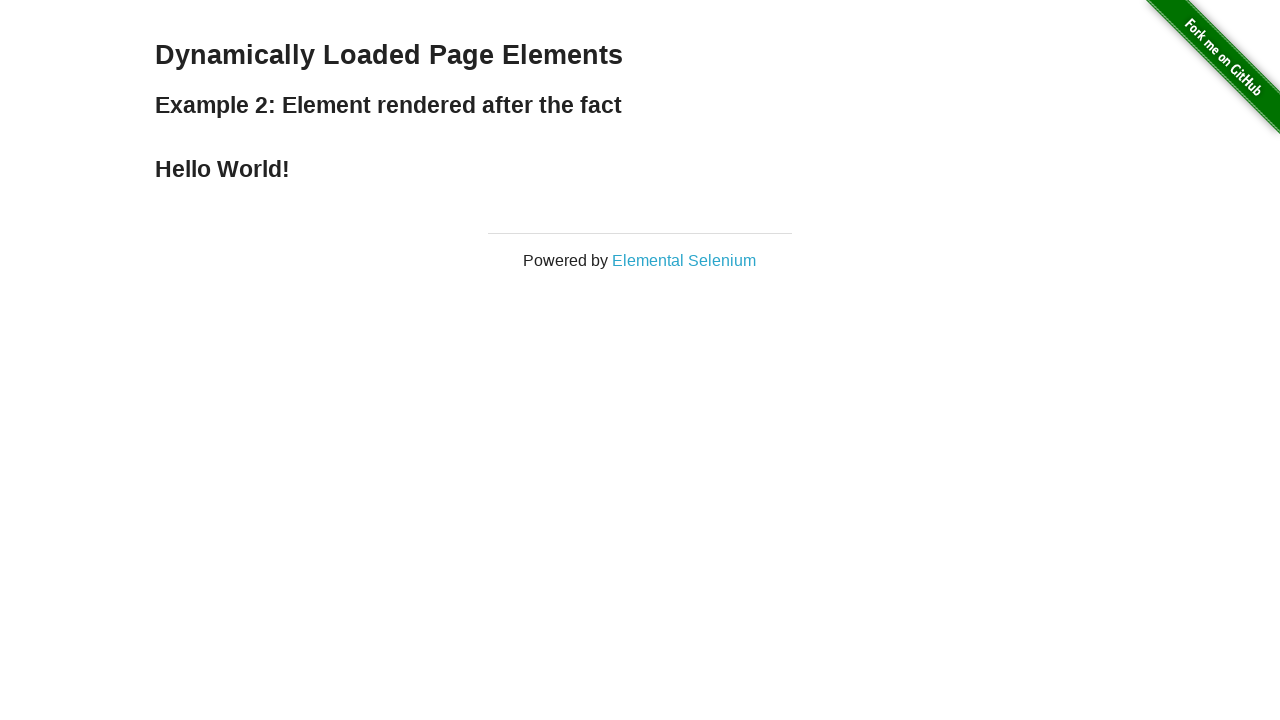

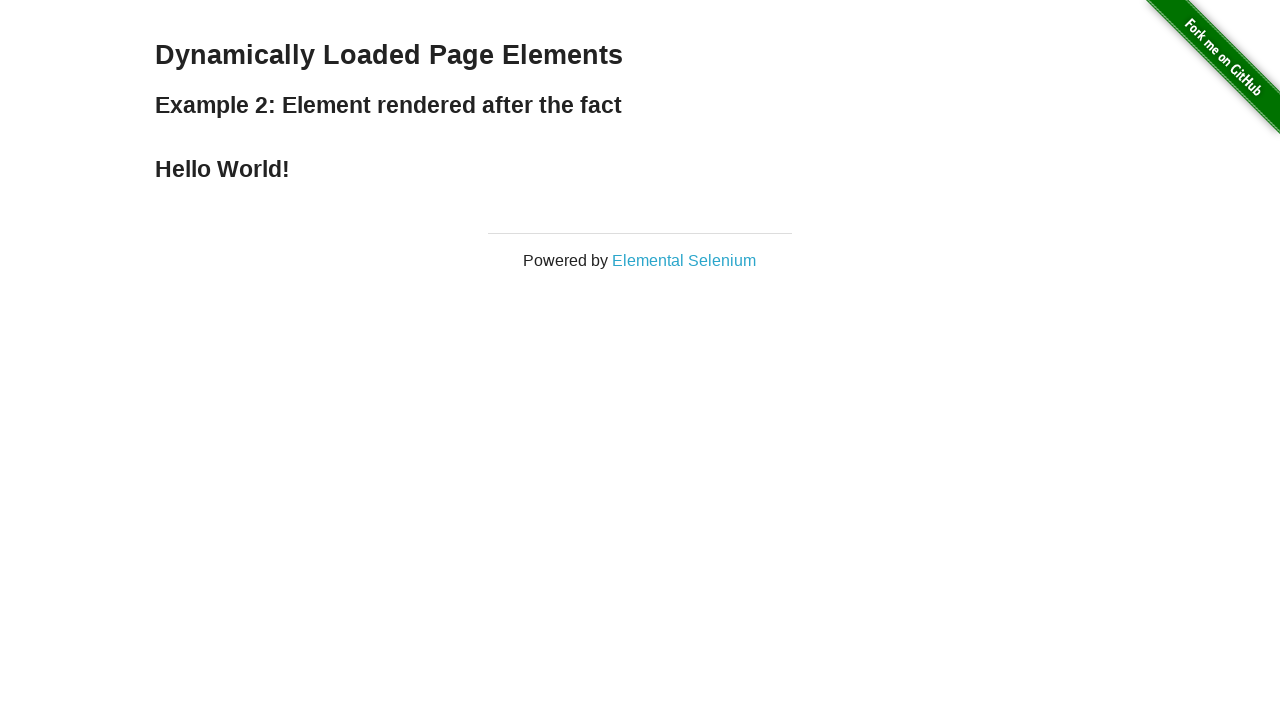